Tests checkbox functionality by clicking a checkbox and verifying its selection state

Starting URL: https://rahulshettyacademy.com/AutomationPractice/

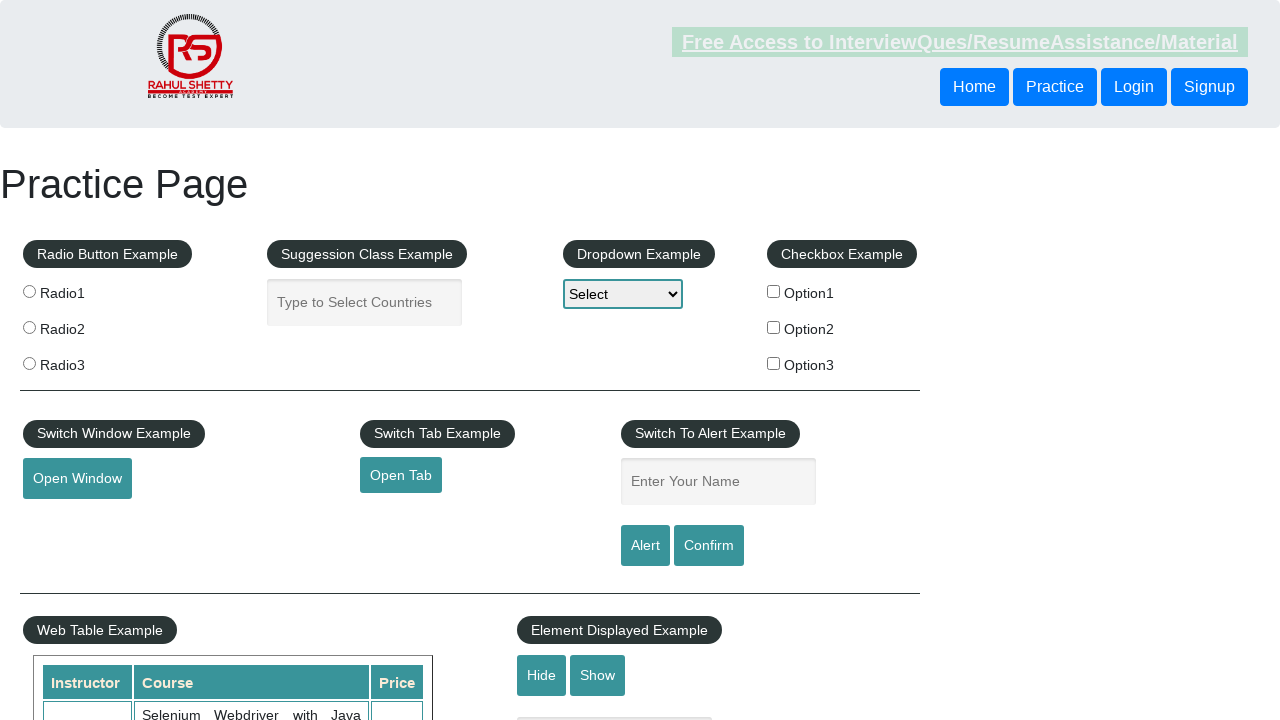

Clicked the first checkbox option at (774, 291) on input#checkBoxOption1
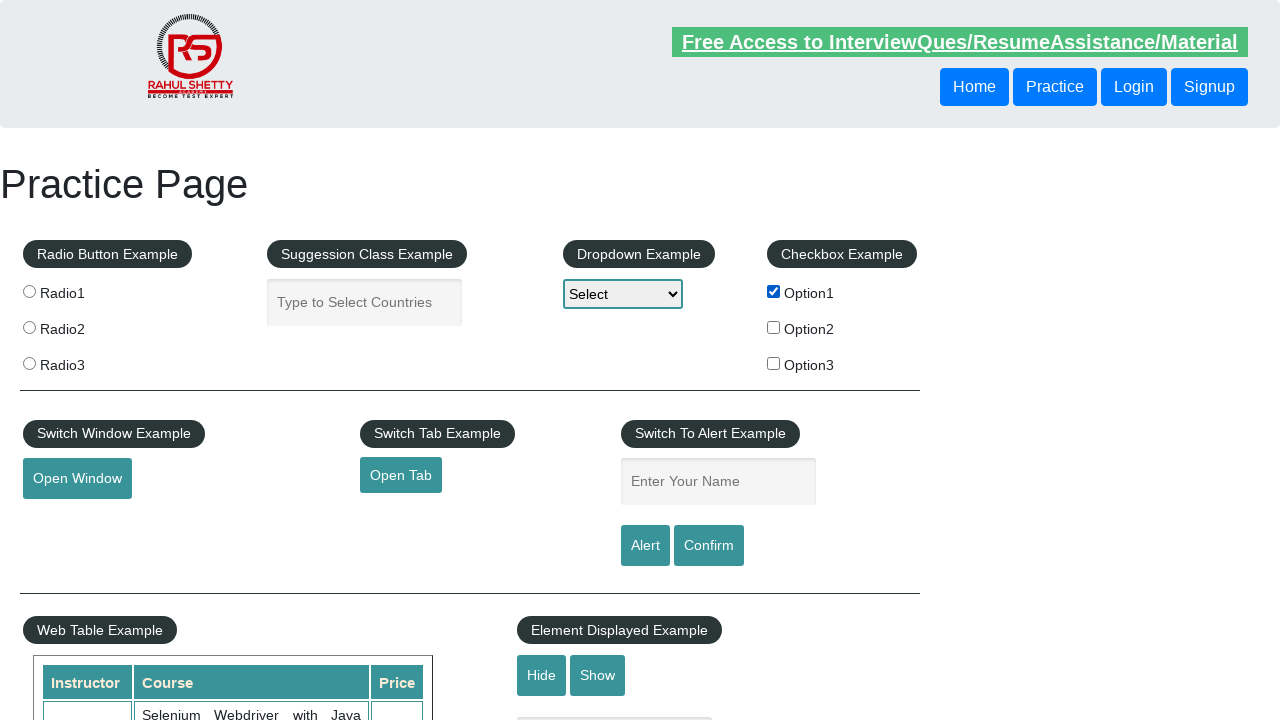

Located the first checkbox element
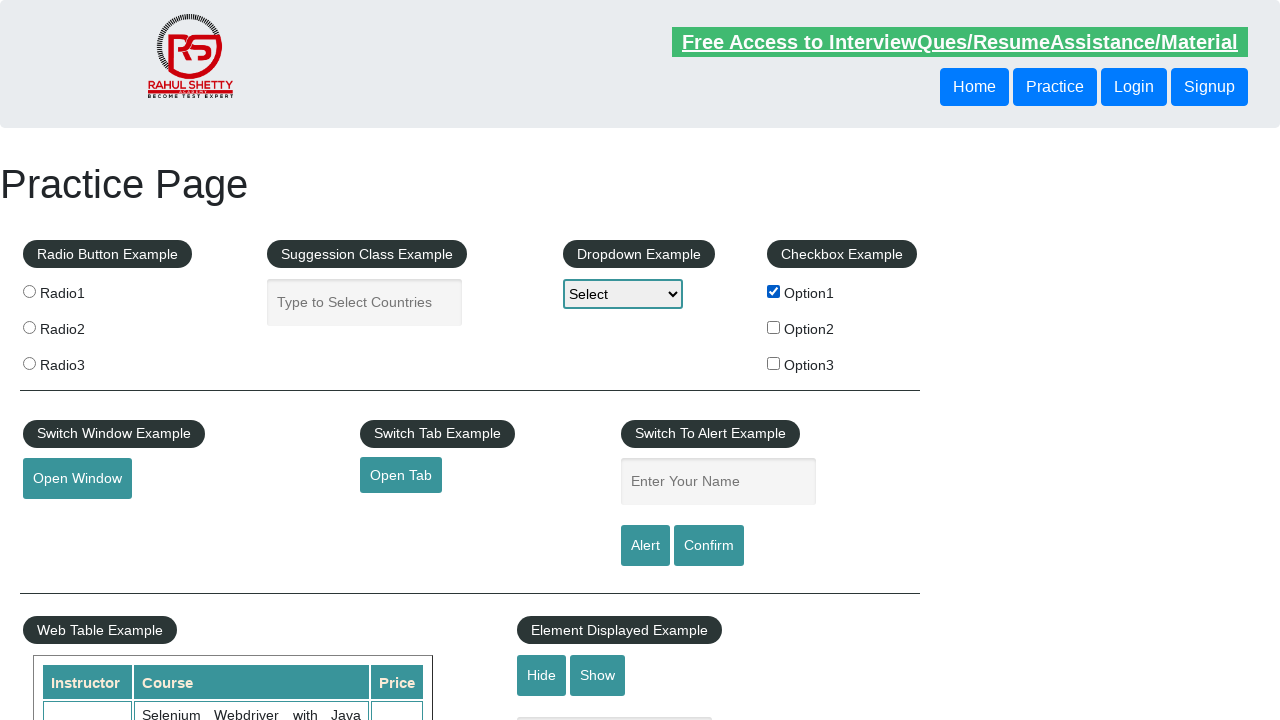

Verified checkbox selection state
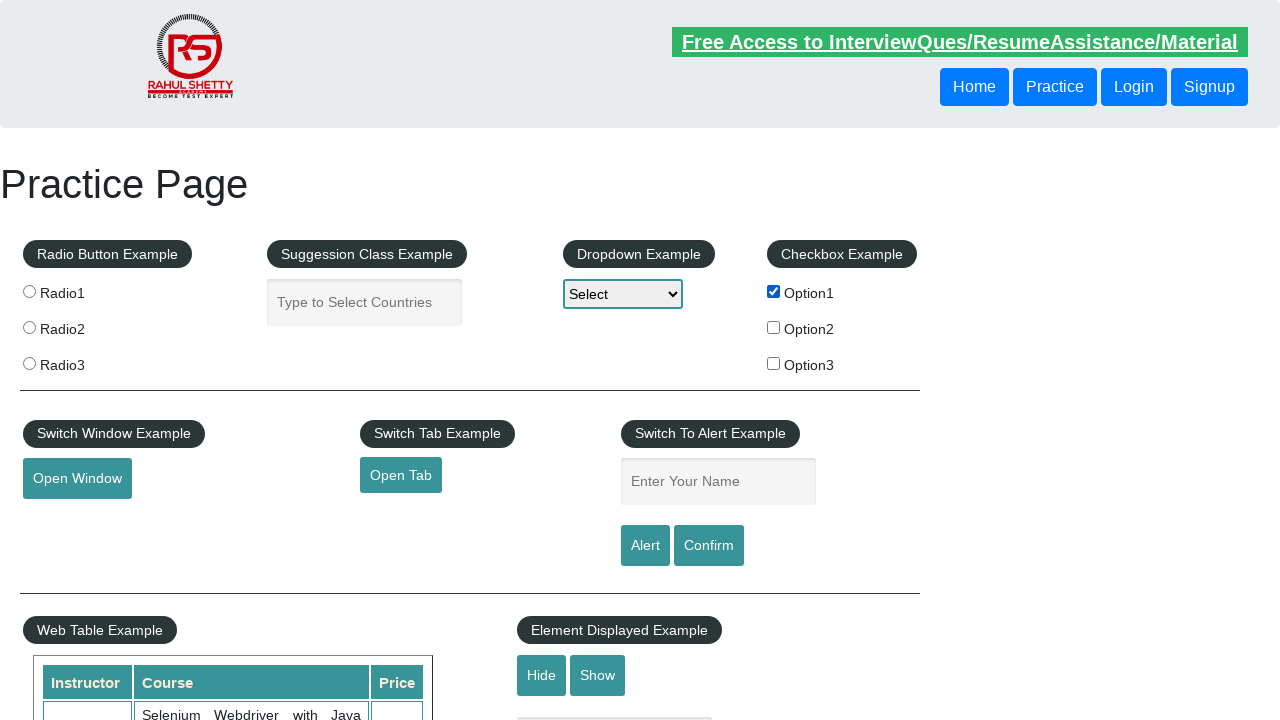

Printed checkbox selection state: True
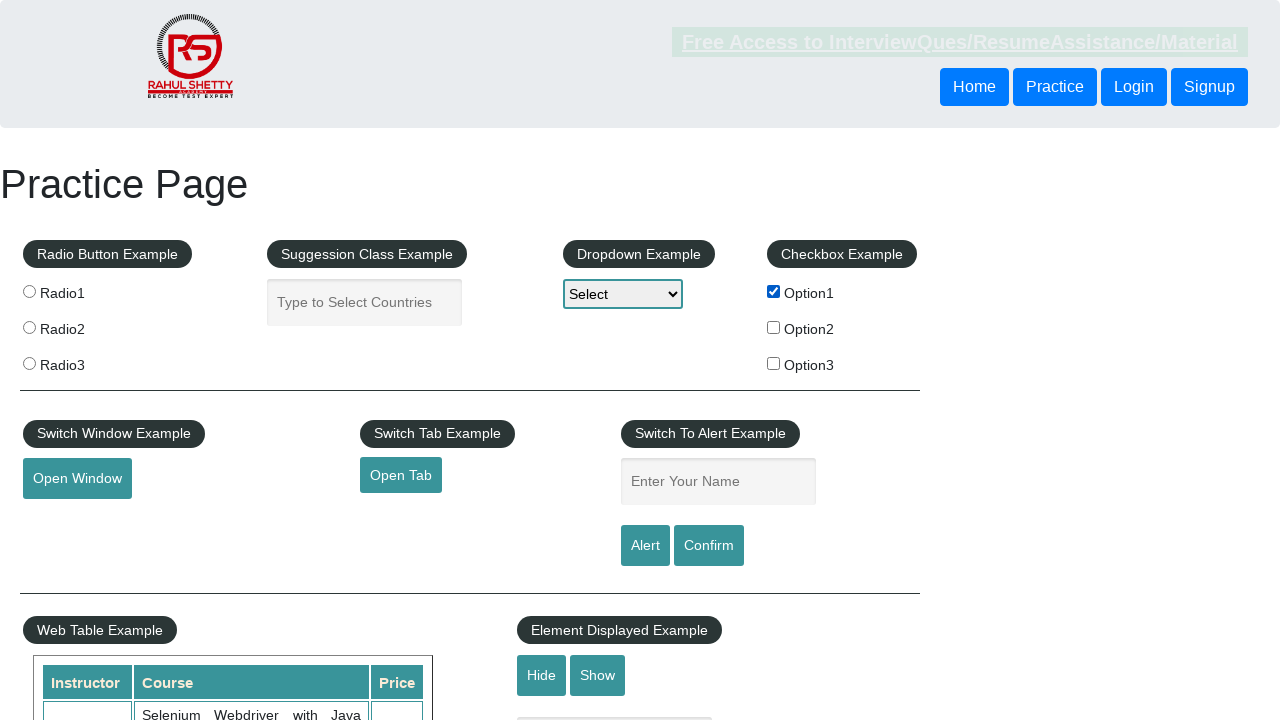

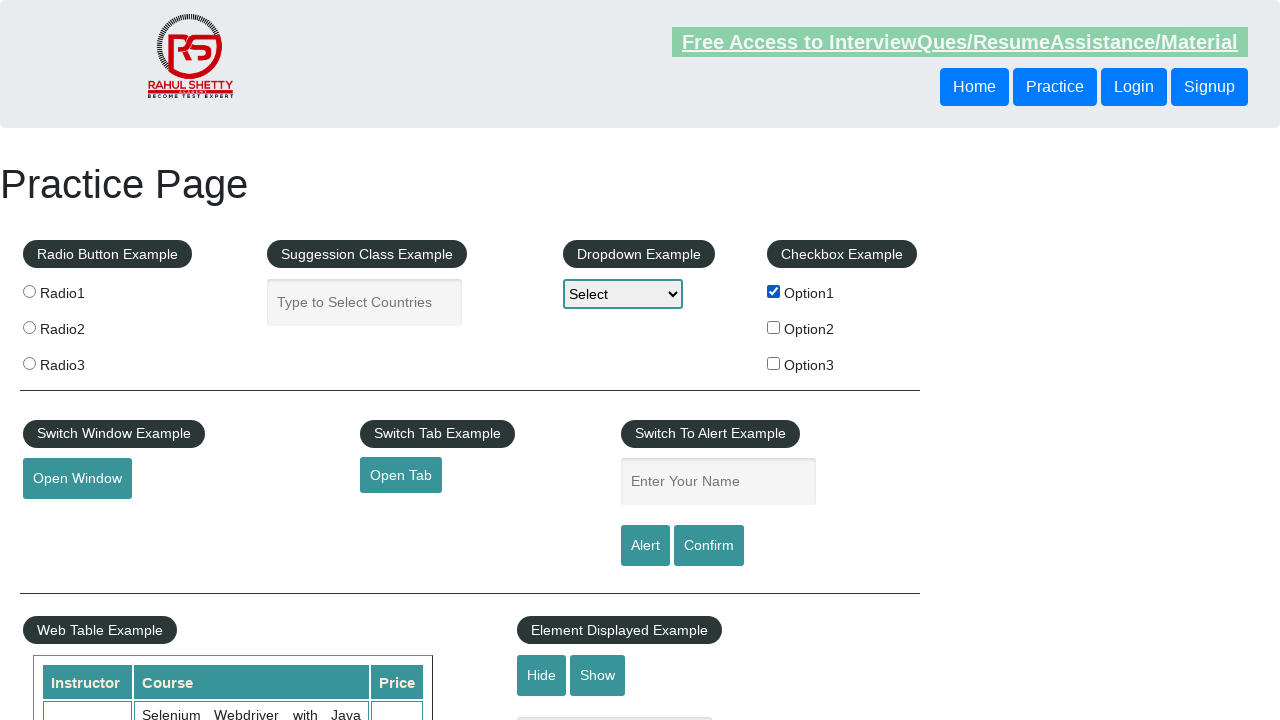